Navigates the eChemPortal property search interface, configuring a search for genetic toxicity data by selecting toxicological information, genetic toxicity in vivo, experimental study type, and a specific test guideline (TG 486), then initiates the search.

Starting URL: https://www.echemportal.org/echemportal/property-search

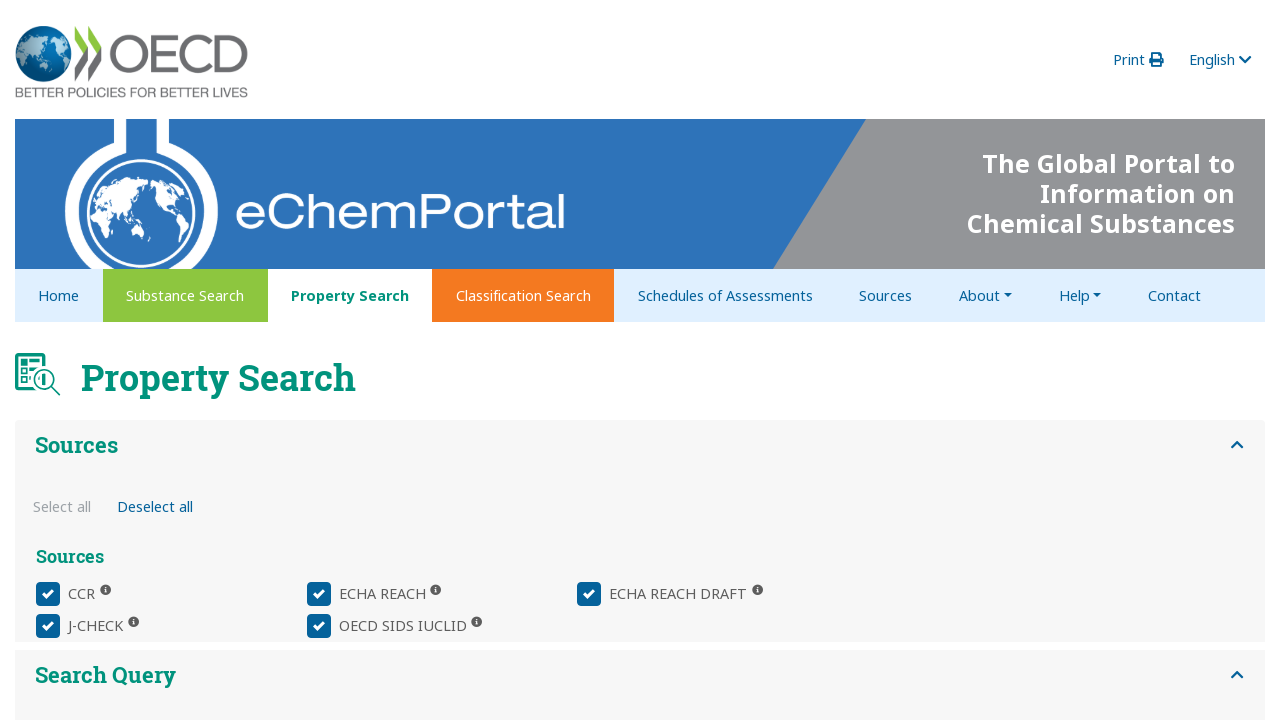

Clicked query builder button to open property selection panel at (136, 381) on xpath=//*[@id="property_query-builder-panel-1"]/div/echem-property-query-panel/d
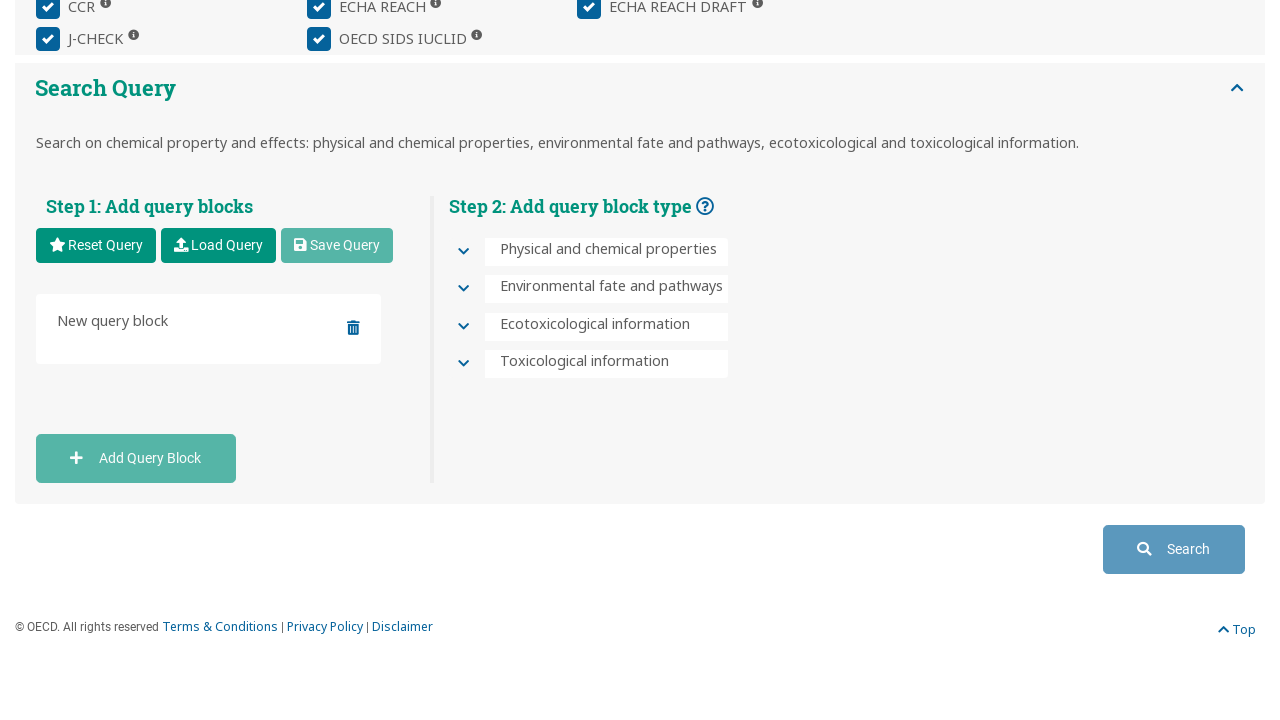

Waited for query builder panel to load
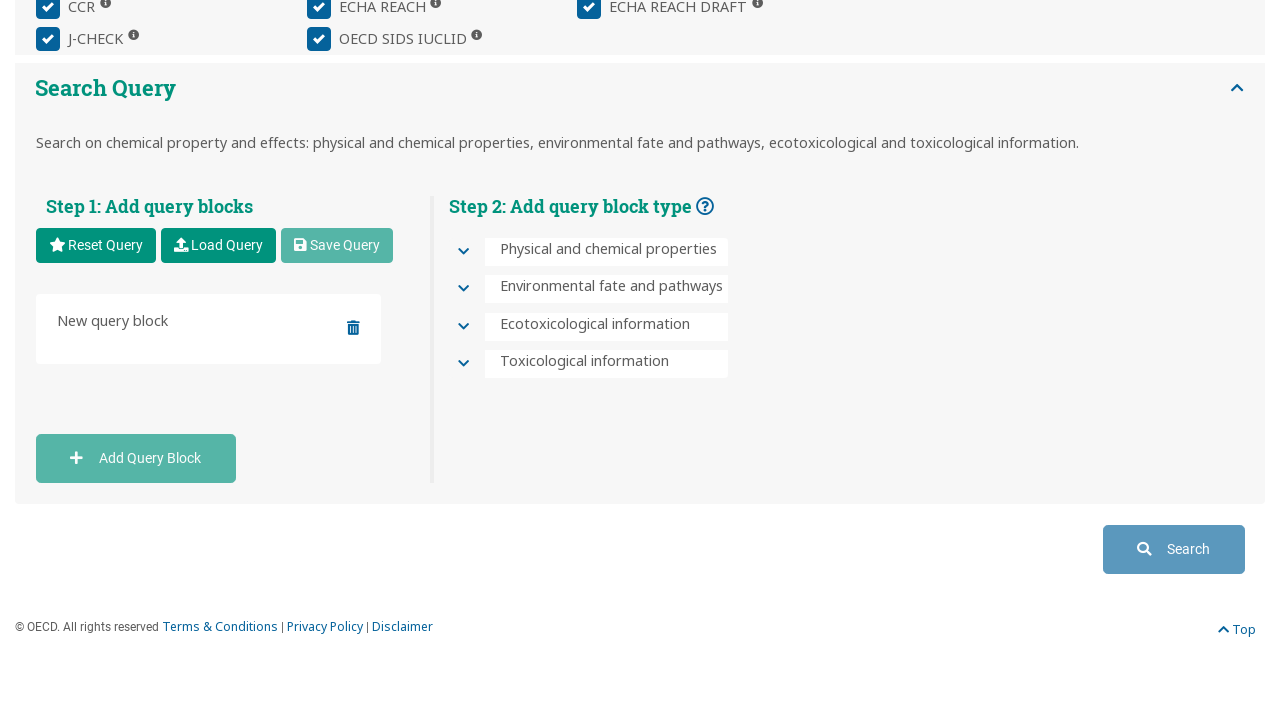

Clicked toxicological information section to expand it at (463, 365) on xpath=//*[@id="QU.SE.7-toxicological-information-header"]/div/div[1]/button
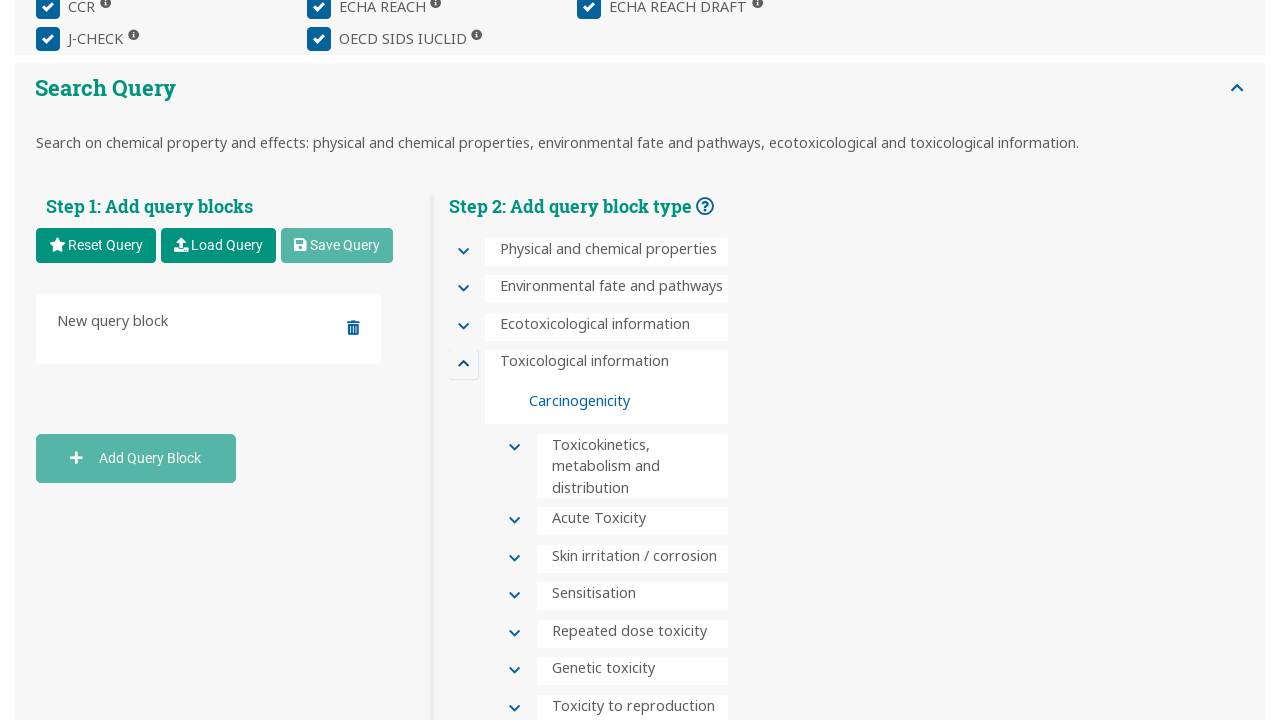

Waited for toxicological information section to expand
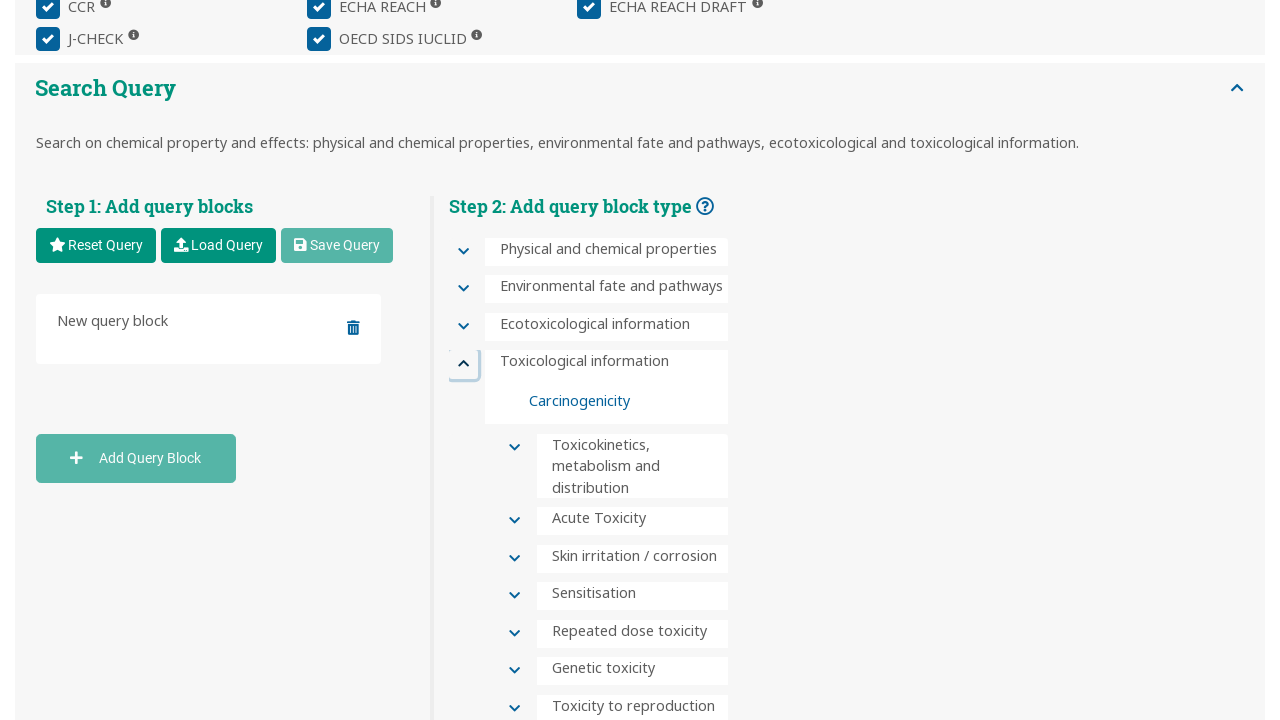

Clicked genetic toxicity subsection at (511, 672) on xpath=//*[@id="QU.SE.7.6-genetic-toxicity-header"]/div/div[2]
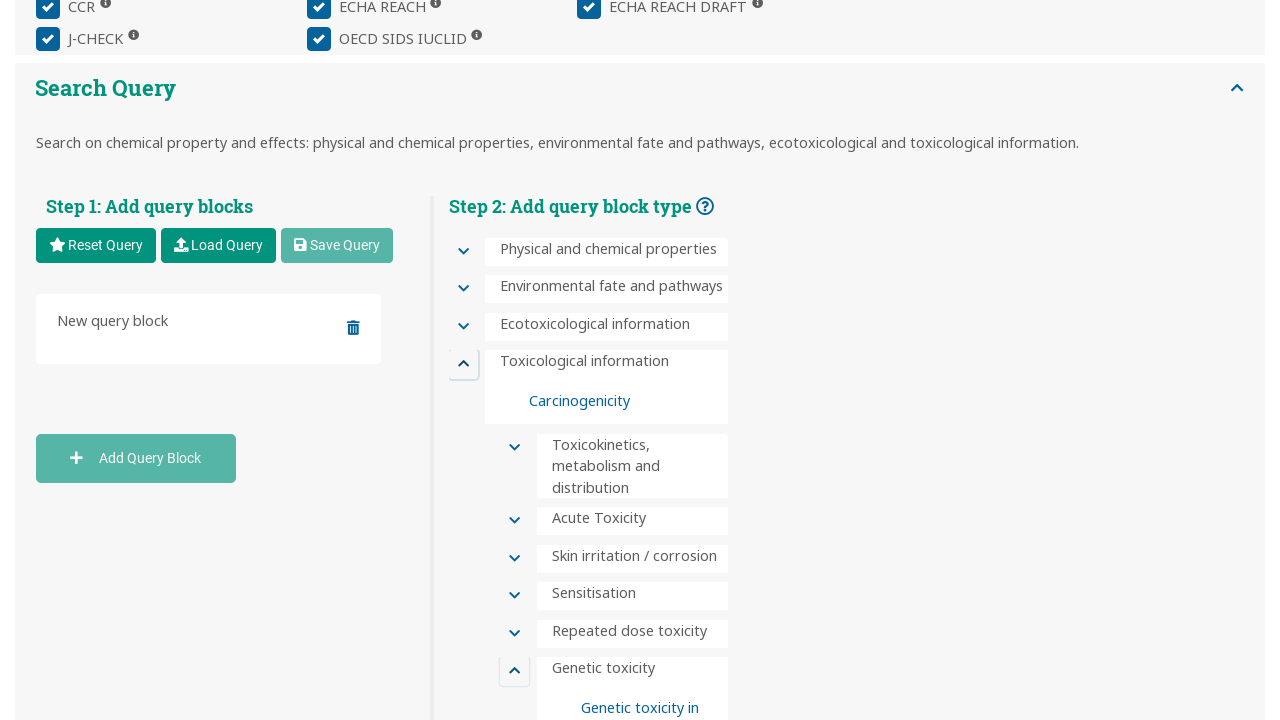

Waited for genetic toxicity subsection to load
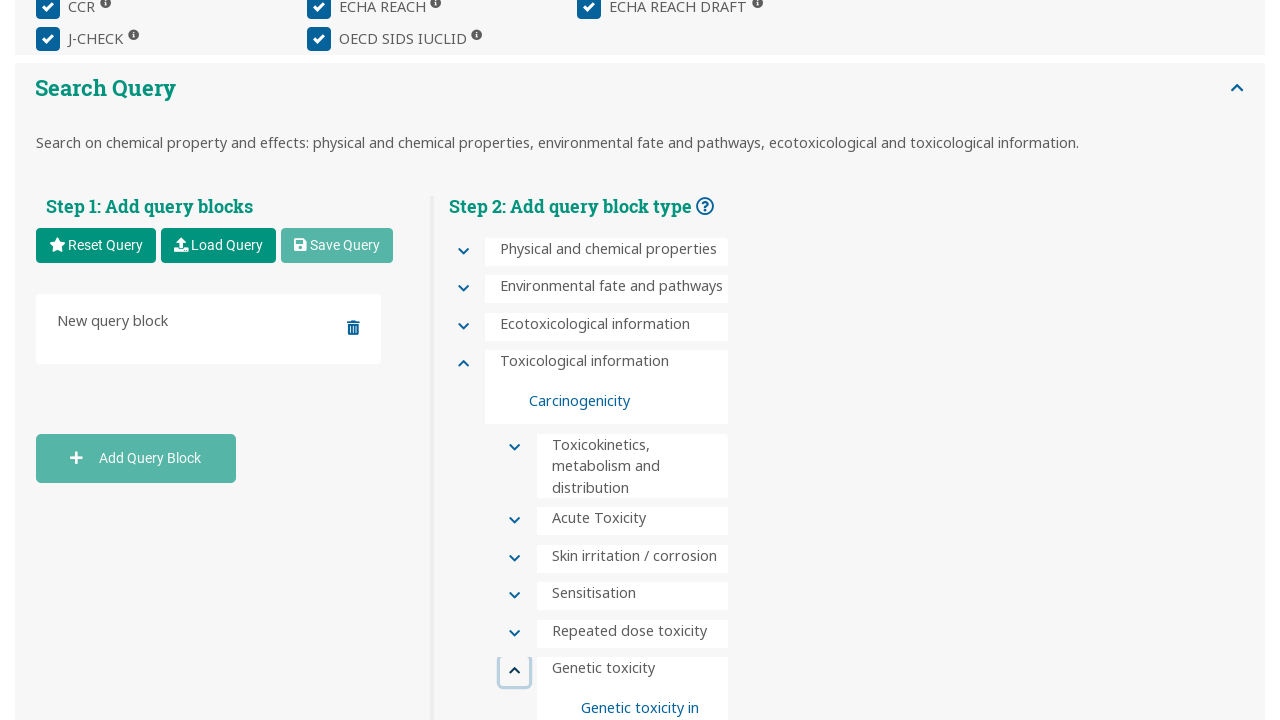

Selected in vivo genetic toxicity option at (625, 360) on xpath=//*[@id="QU.SE.7.6-genetic-toxicity"]/div/div/div[2]/div[3]
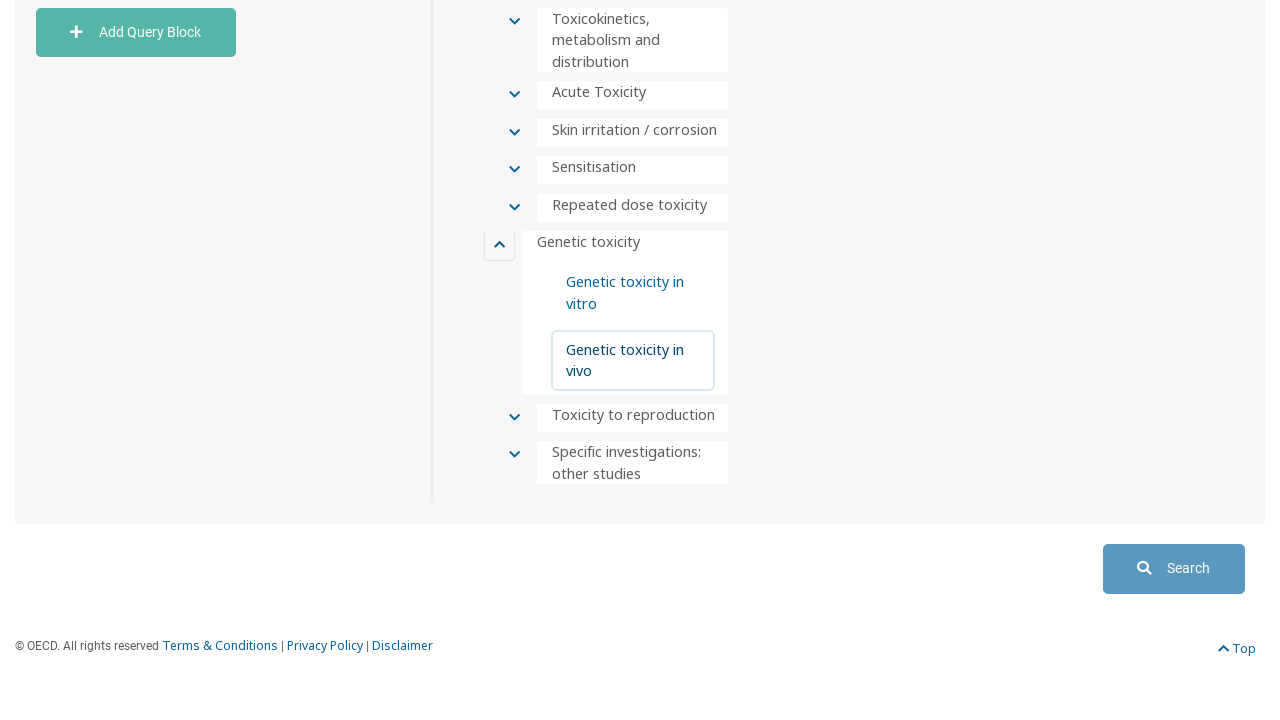

Waited for in vivo selection to process
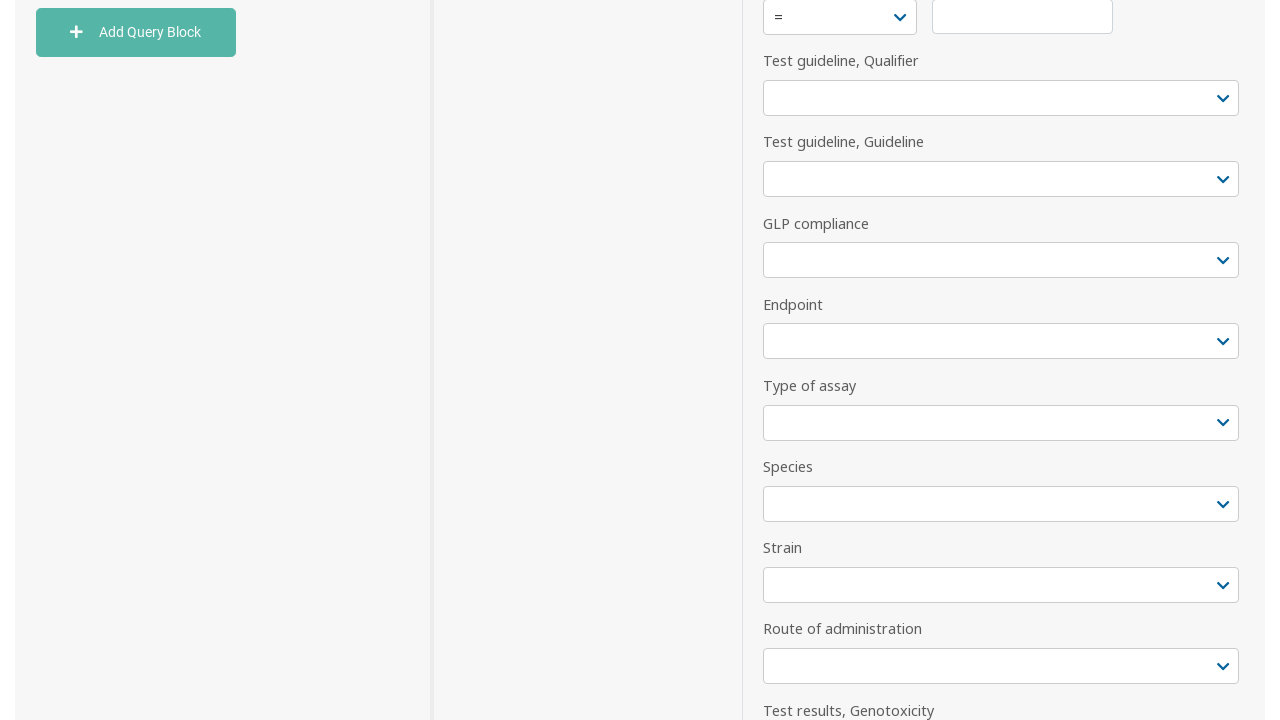

Opened info type dropdown menu at (989, 360) on xpath=//*[@id="property_query-builder-panel-1"]/div/echem-property-query-panel/d
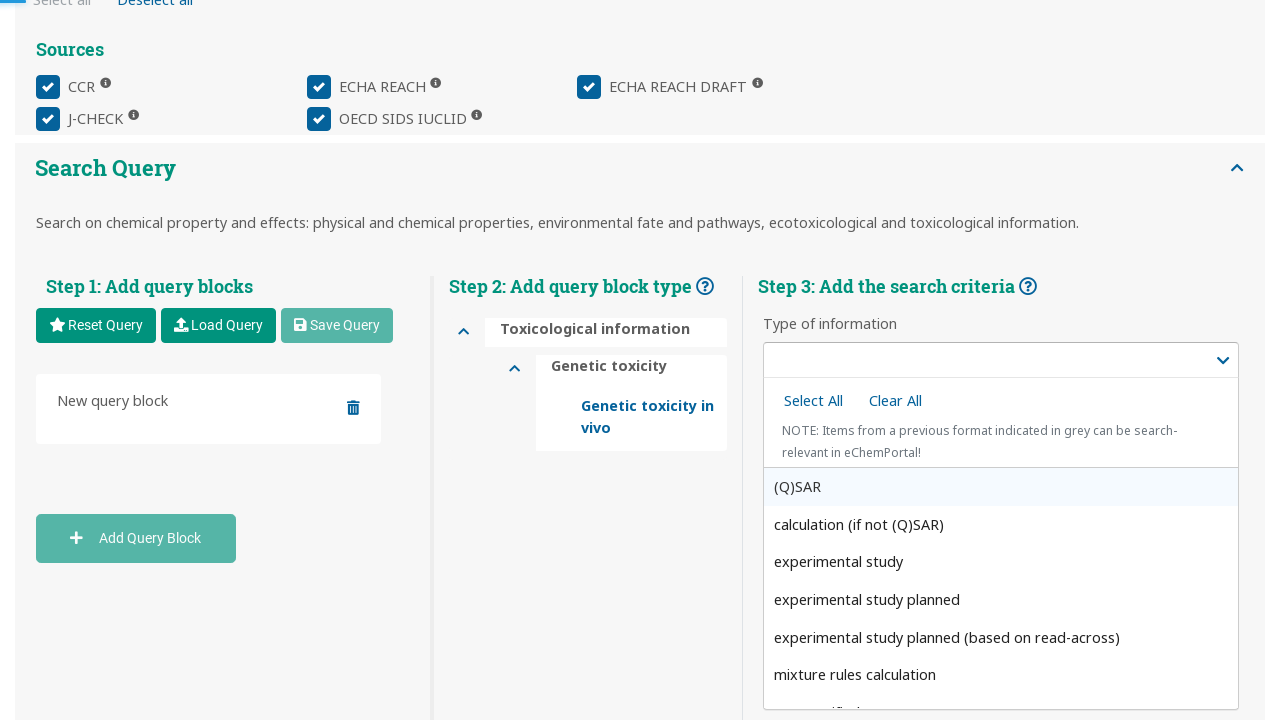

Waited for info type dropdown to open
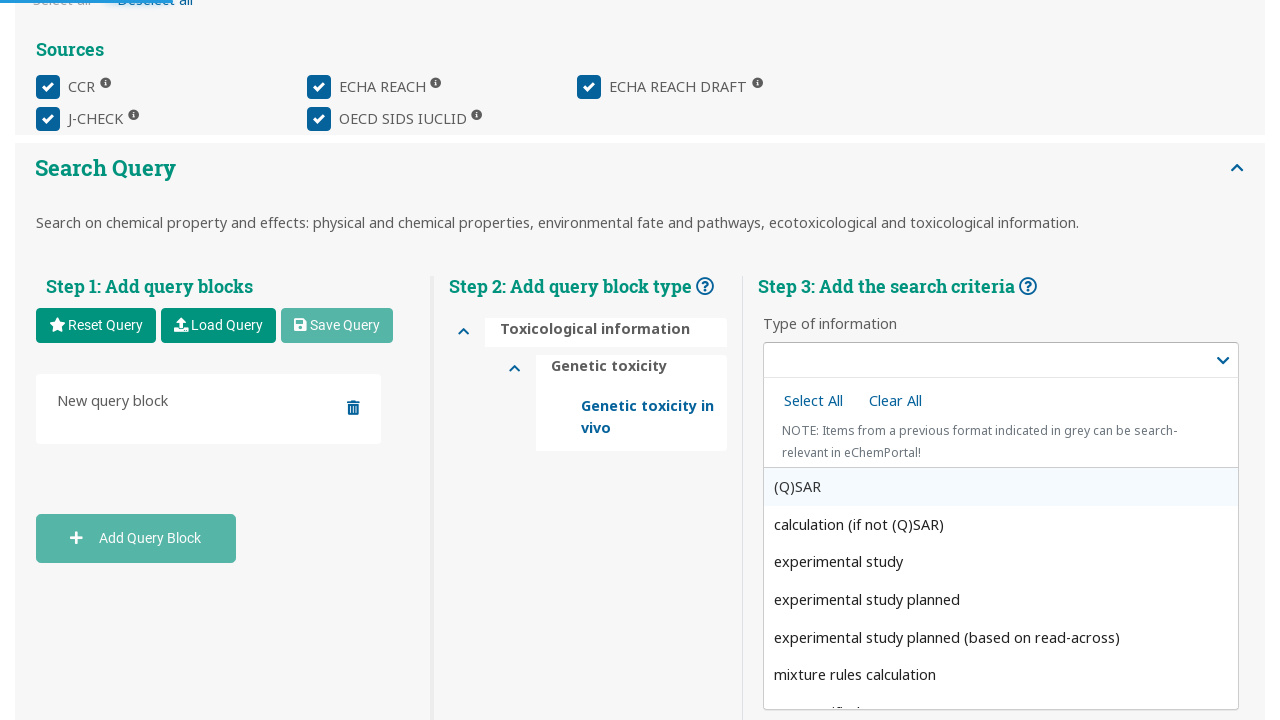

Selected experimental study type from dropdown at (1001, 562) on xpath=/html/body/ng-dropdown-panel/div[2]/div[2]/div[3]
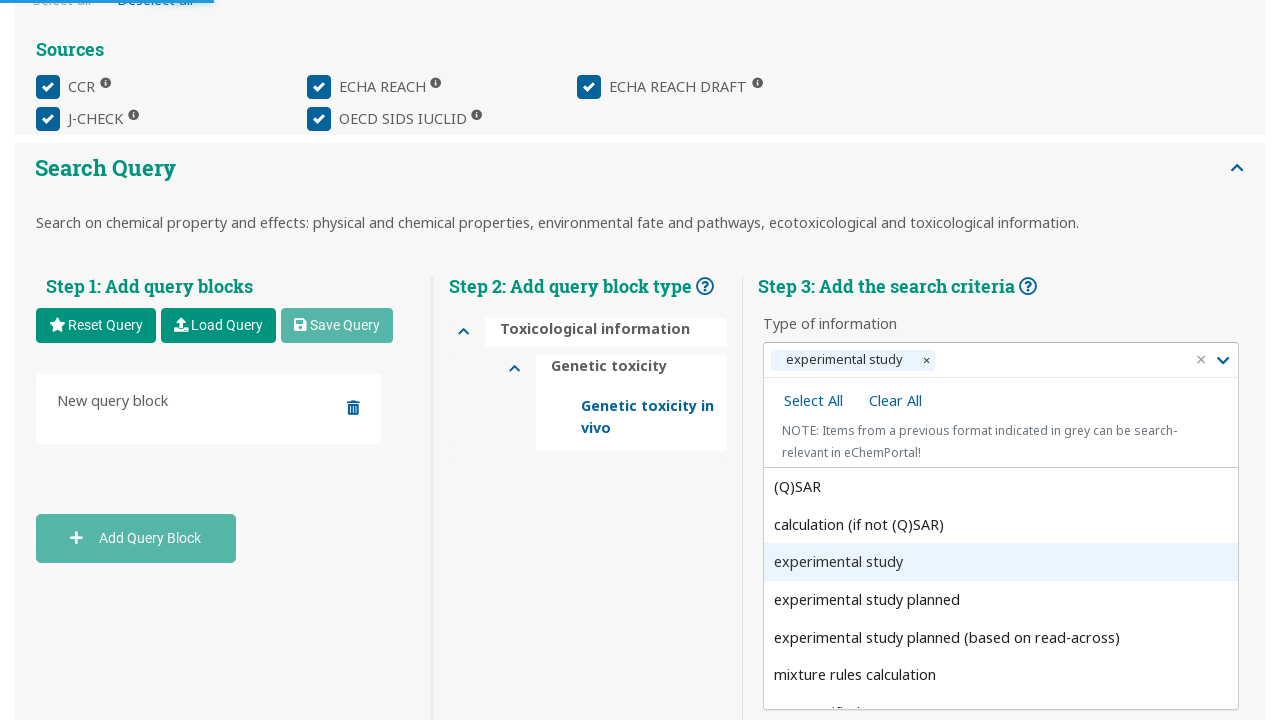

Waited for experimental study type selection to process
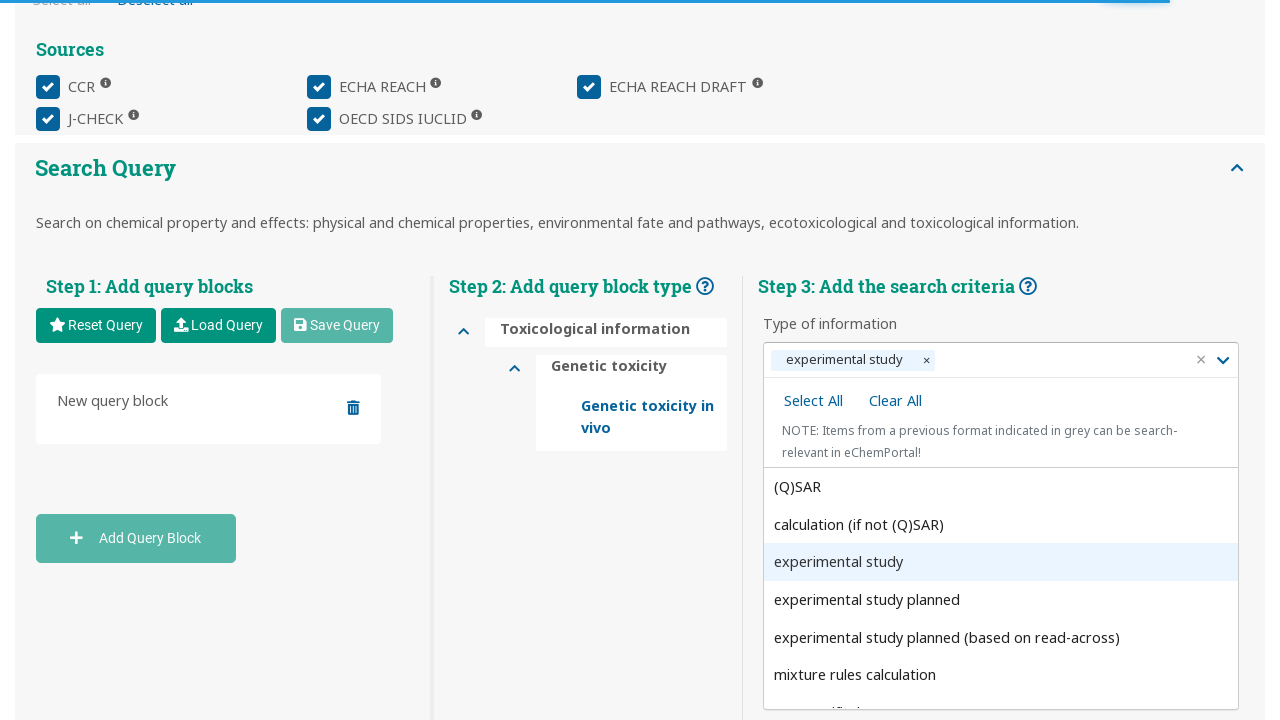

Closed the info type dropdown at (640, 360) on xpath=/html/body/echem-root
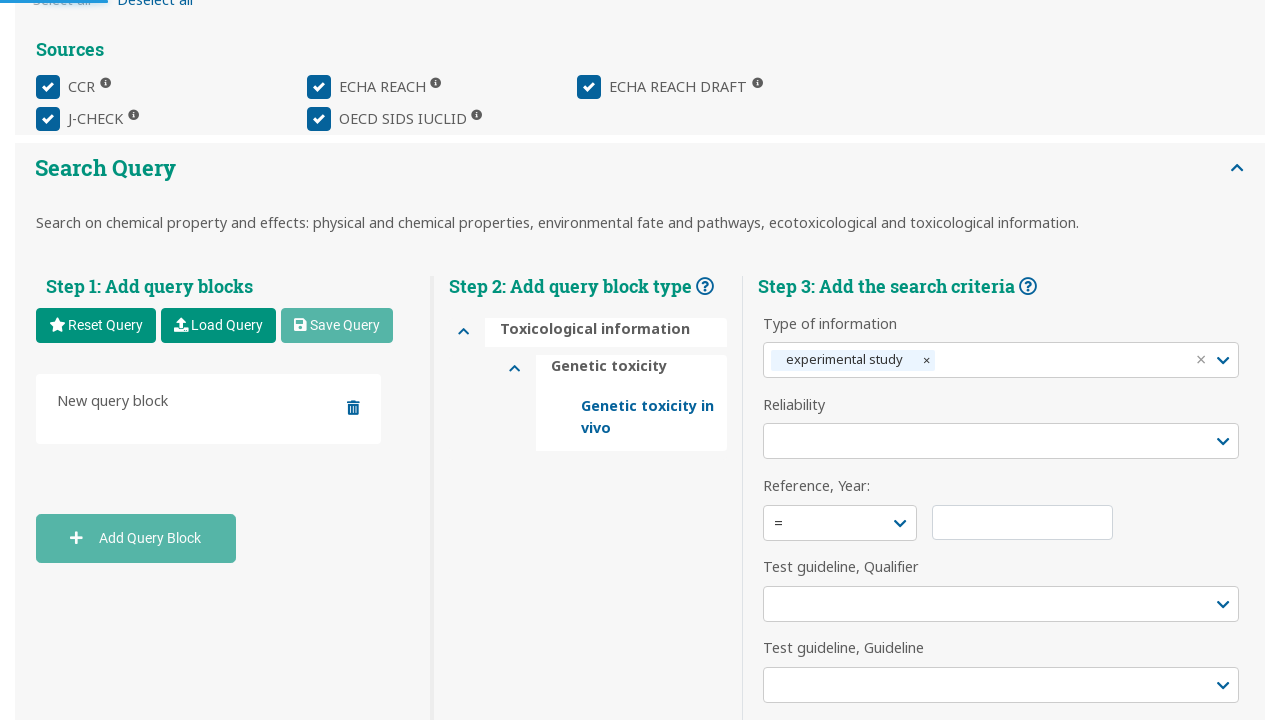

Waited for dropdown to close
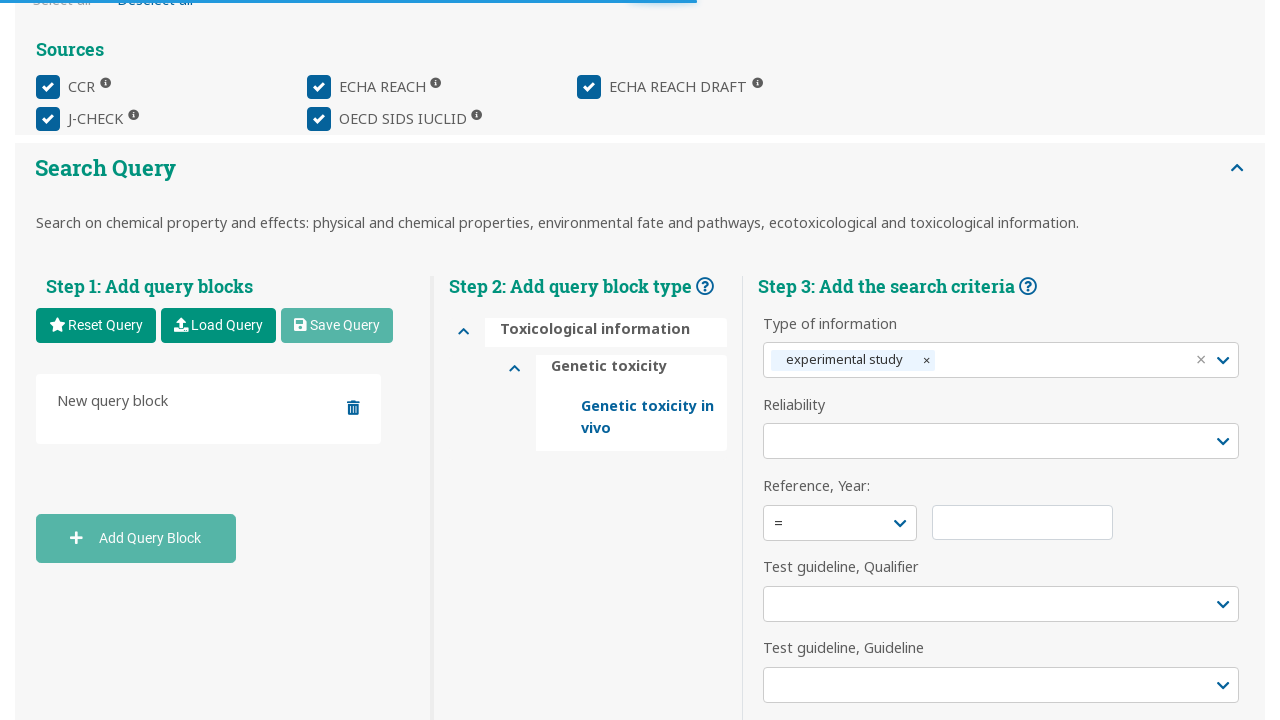

Opened test guideline dropdown menu at (1226, 685) on xpath=//*[@id="property_query-builder-panel-1"]/div/echem-property-query-panel/d
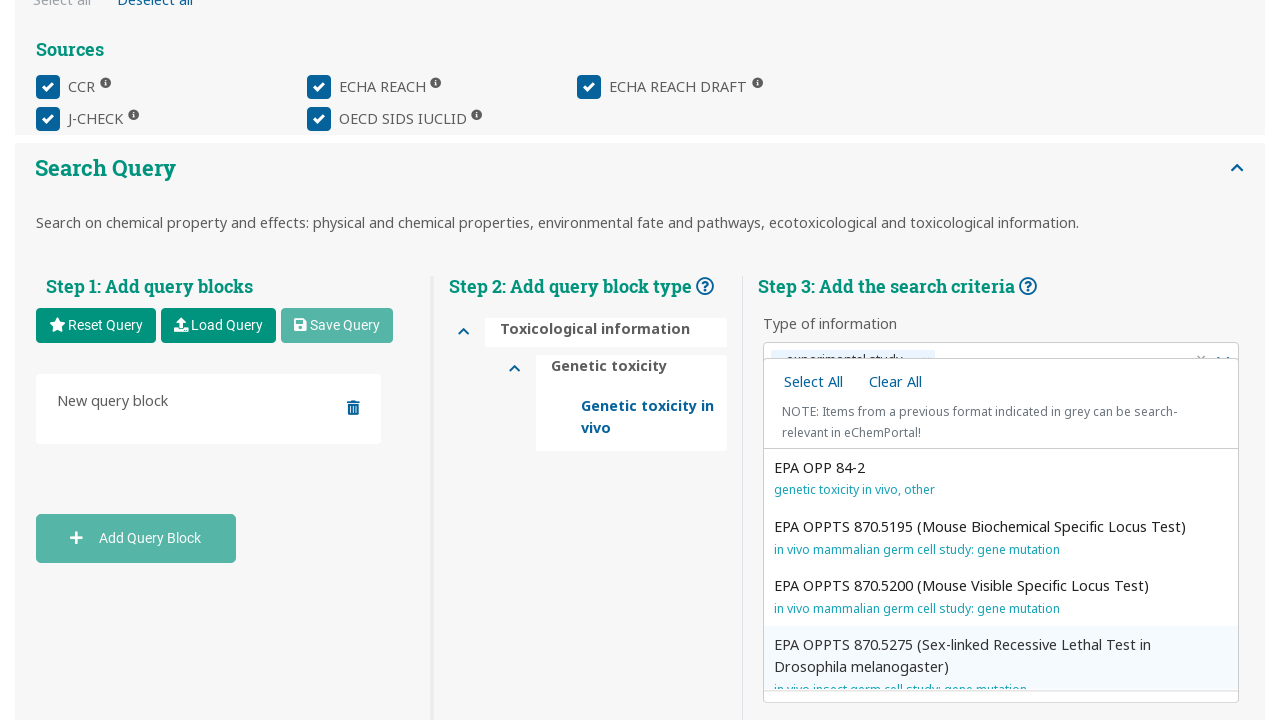

Waited for test guideline dropdown to open
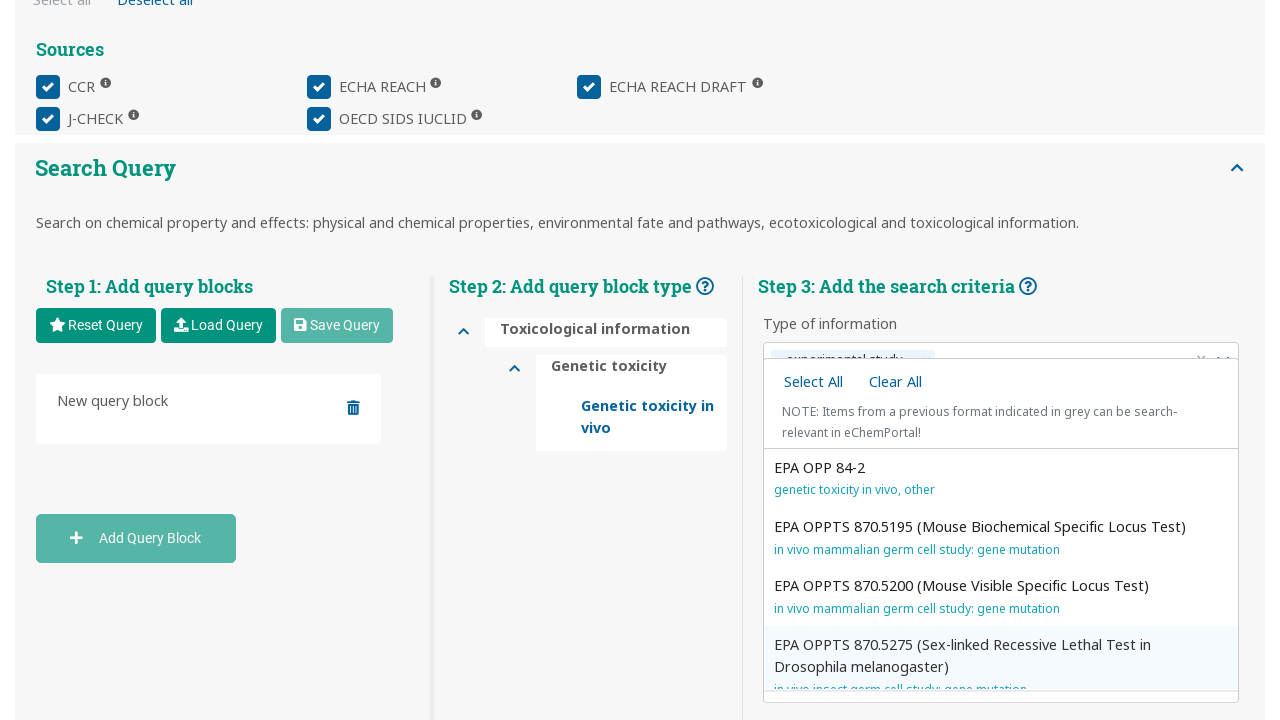

Selected TG 486 test guideline from dropdown at (1001, 568) on xpath=/html/body/ng-dropdown-panel/div[2]/div[2]/div[39]
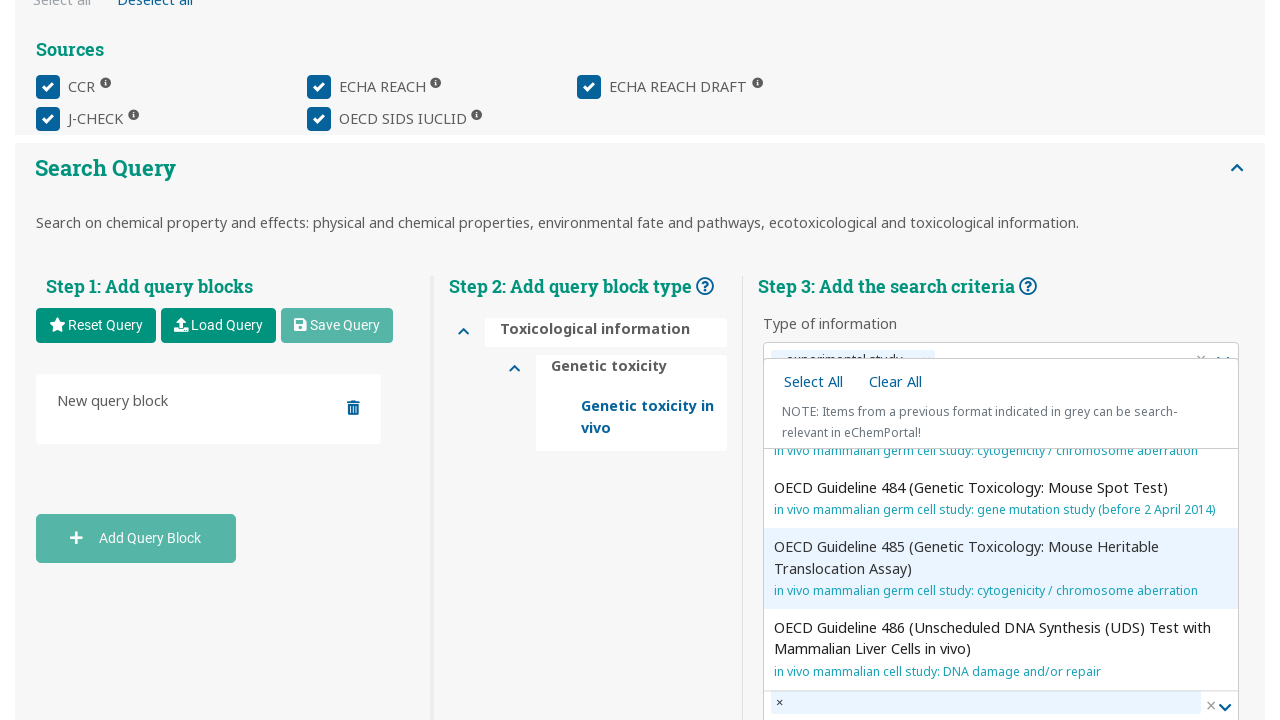

Waited for TG 486 selection to process
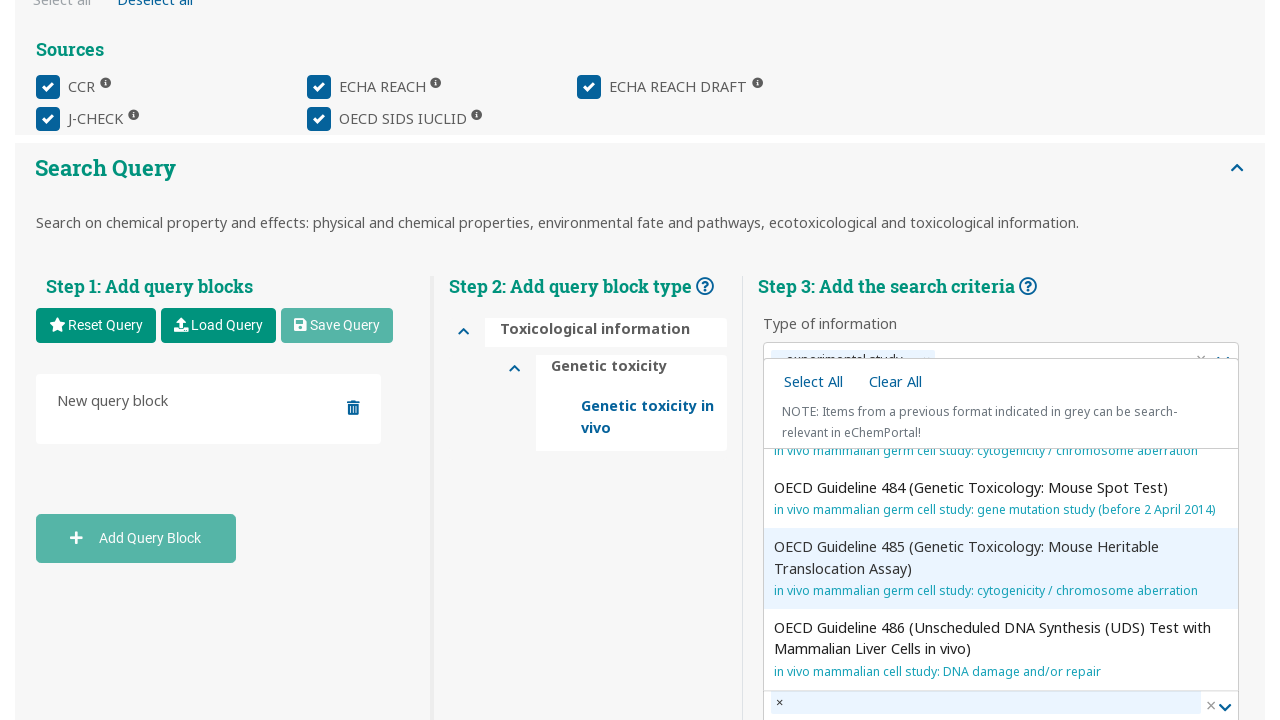

Clicked save button to save the property query configuration at (1203, 360) on xpath=/html/body/echem-root/div/echem-substance-search-page/echem-substance-sear
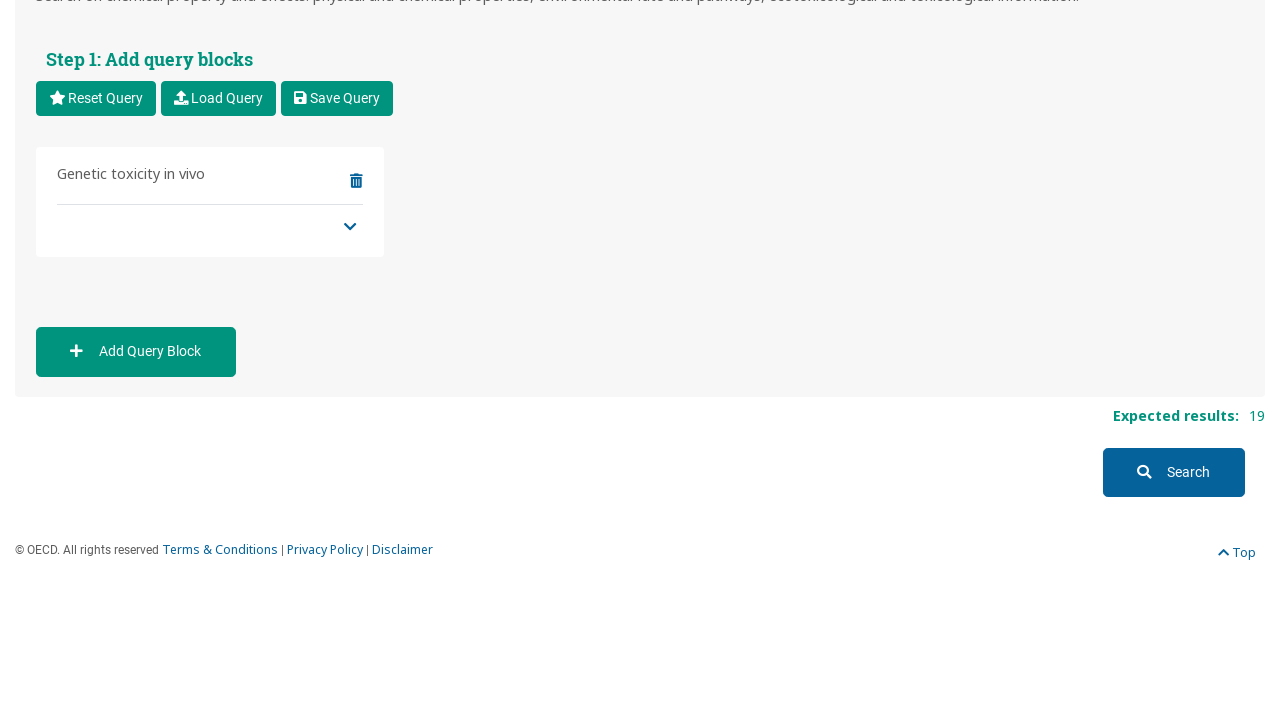

Waited for property query to be saved
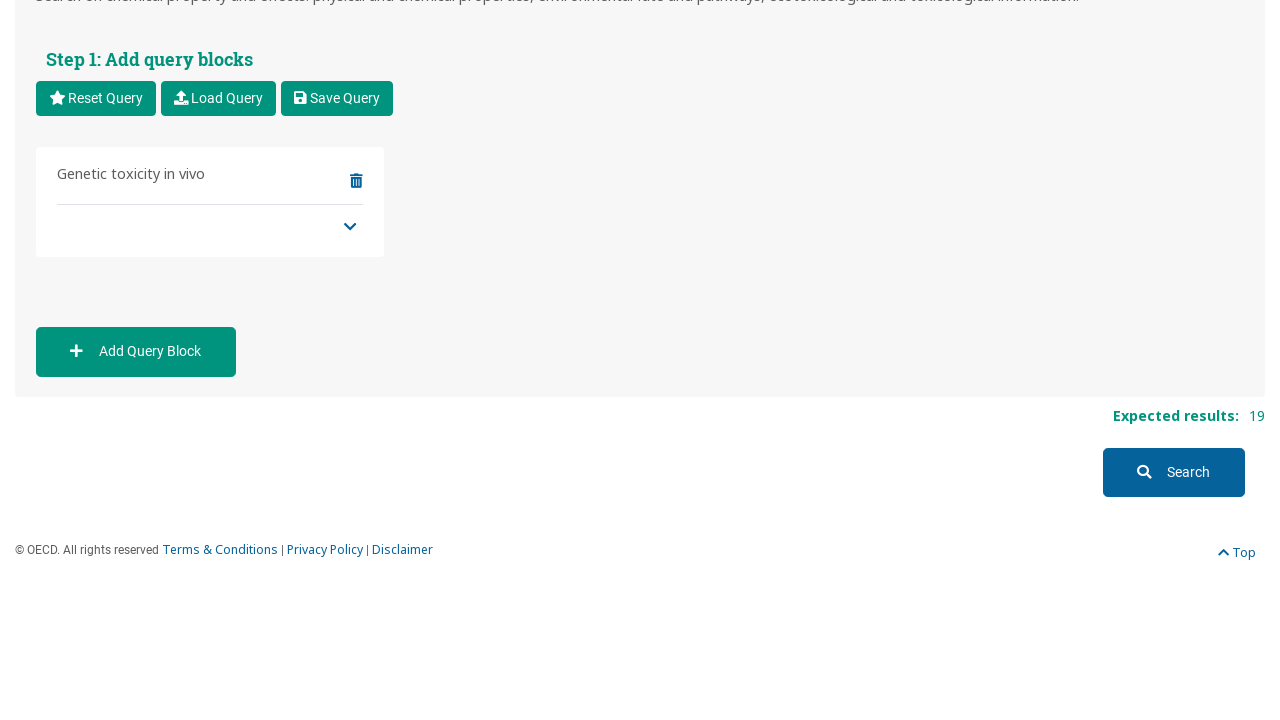

Clicked search button to execute the genetic toxicity search at (1174, 472) on xpath=/html/body/echem-root/div/echem-substance-search-page/echem-substance-sear
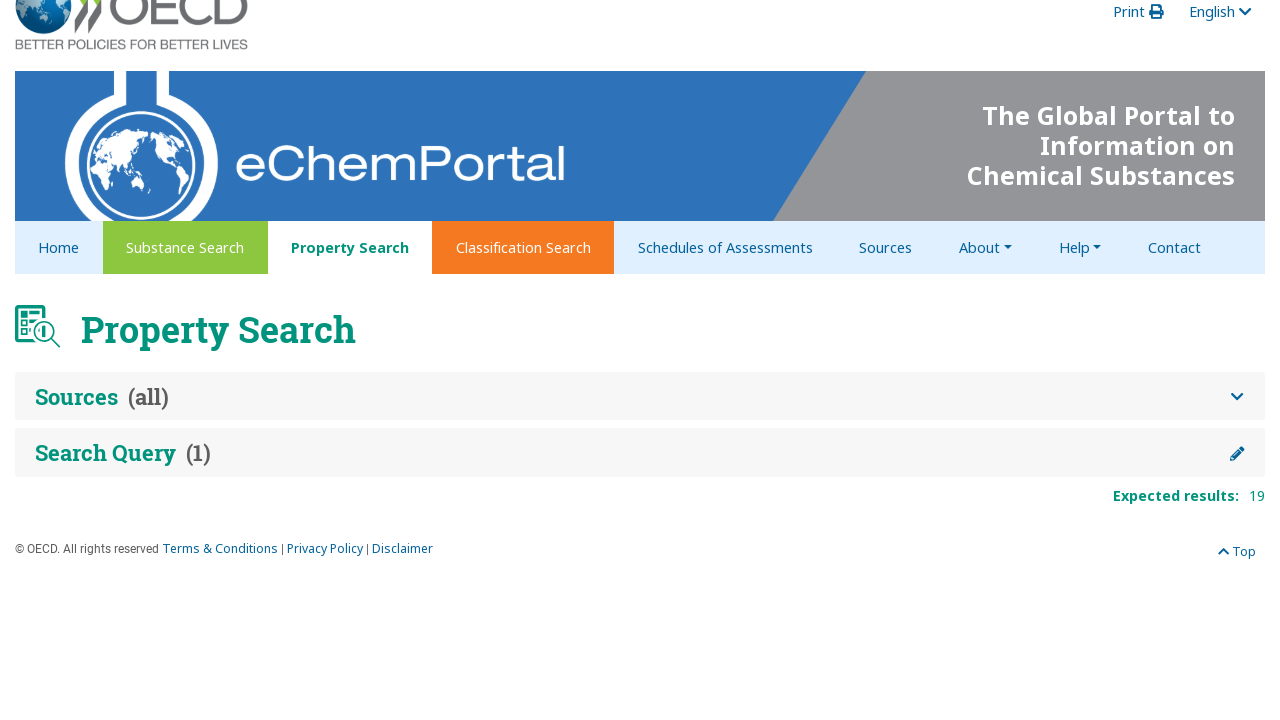

Search results loaded successfully
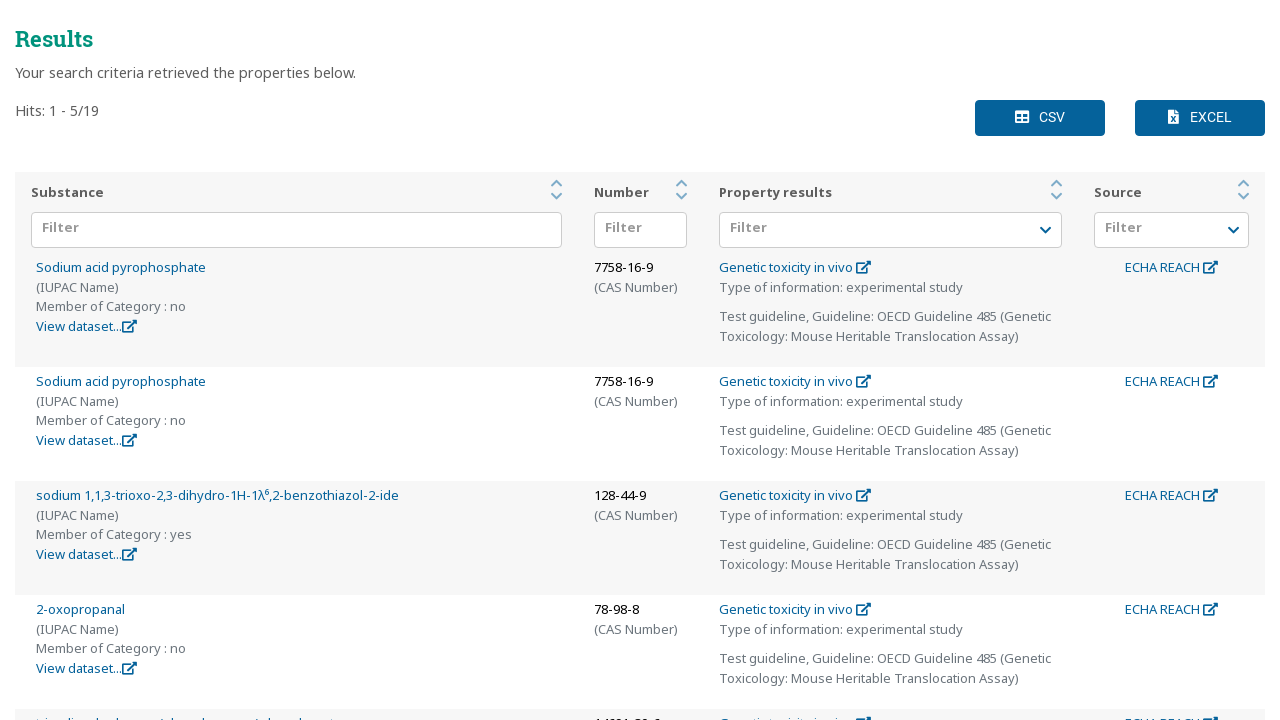

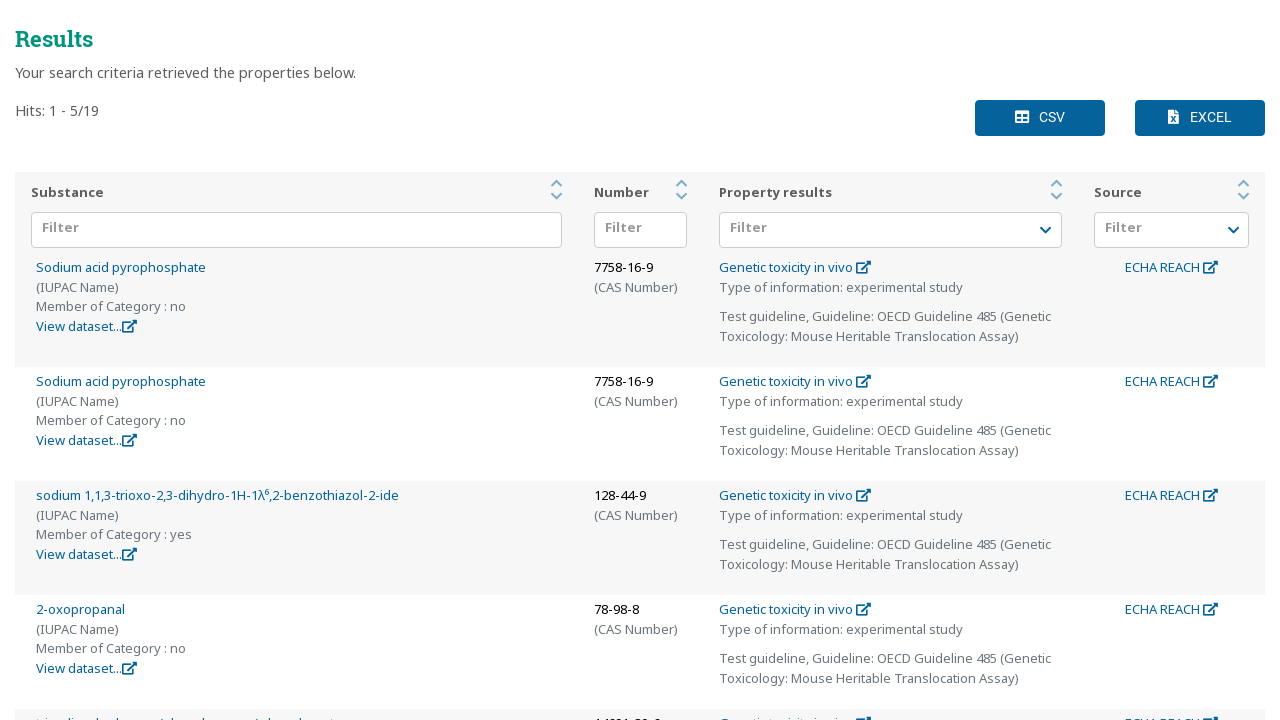